Tests the 'Others' form by clicking on the Others tab, filling in name, email, phone, hospital selection, message and submitting

Starting URL: https://www.medanta.org/contact-us

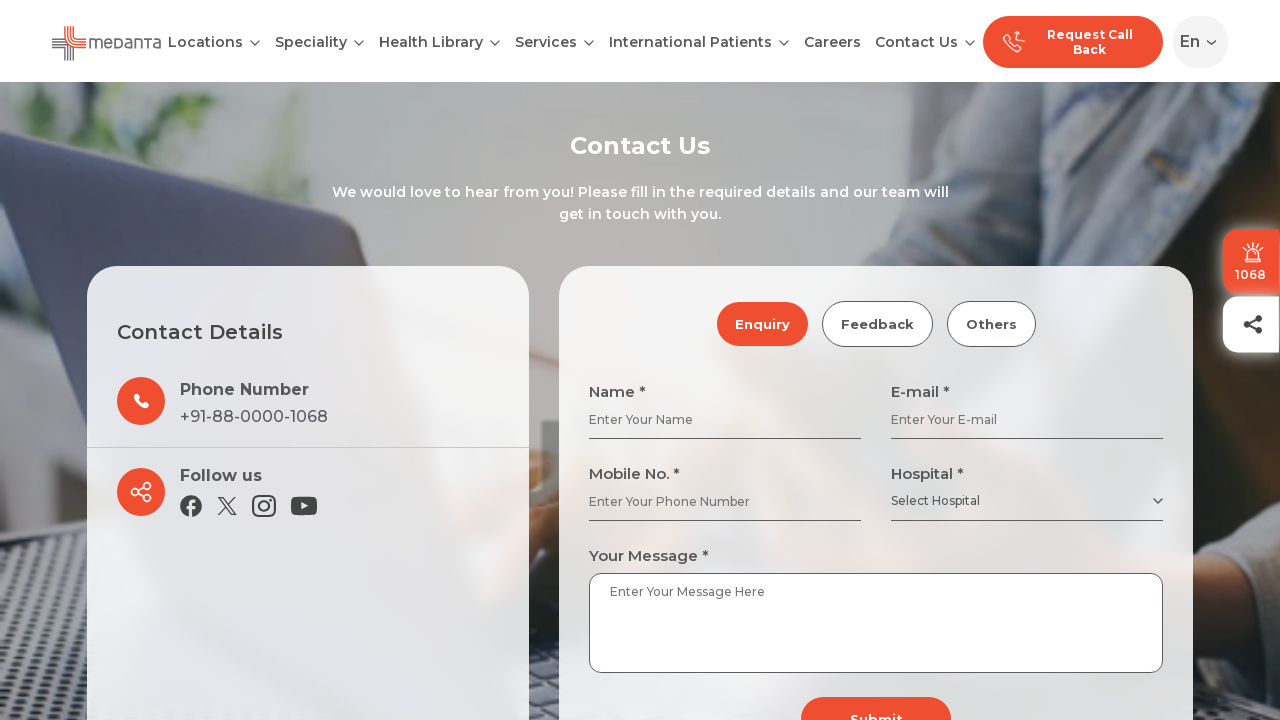

Waited for form loader to complete
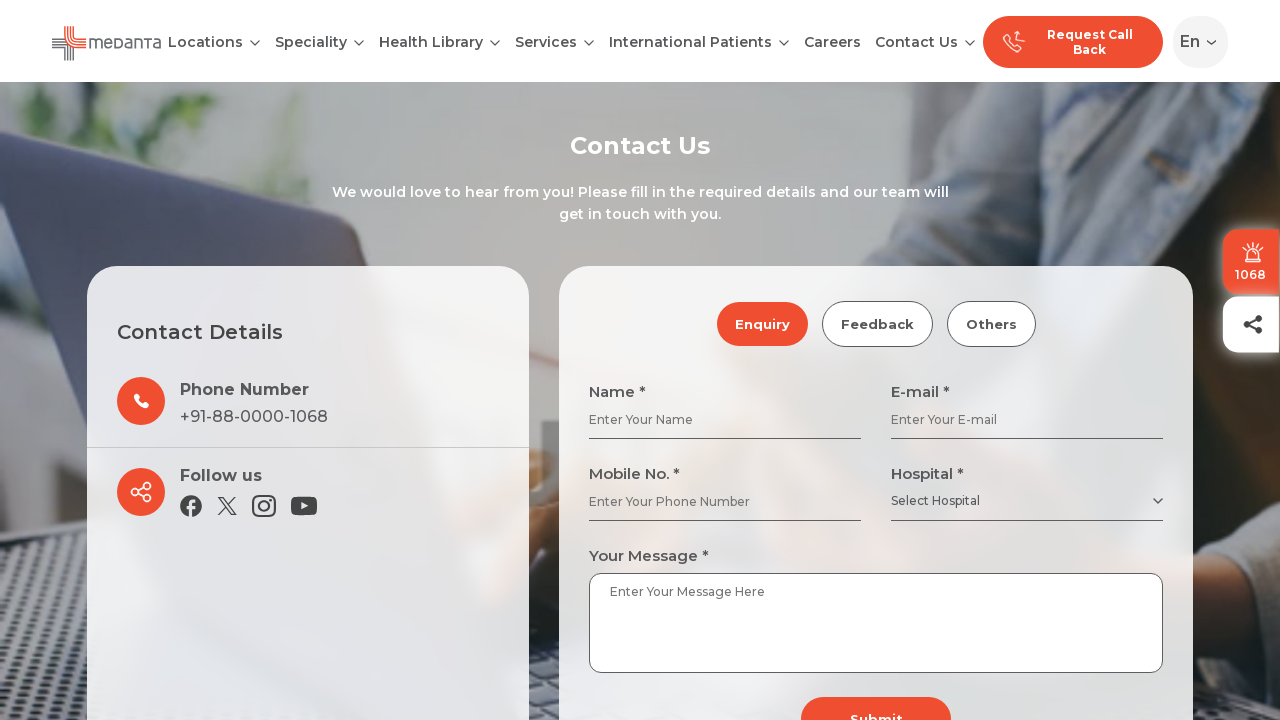

Clicked on 'Others' form tab at (991, 324) on #other-form
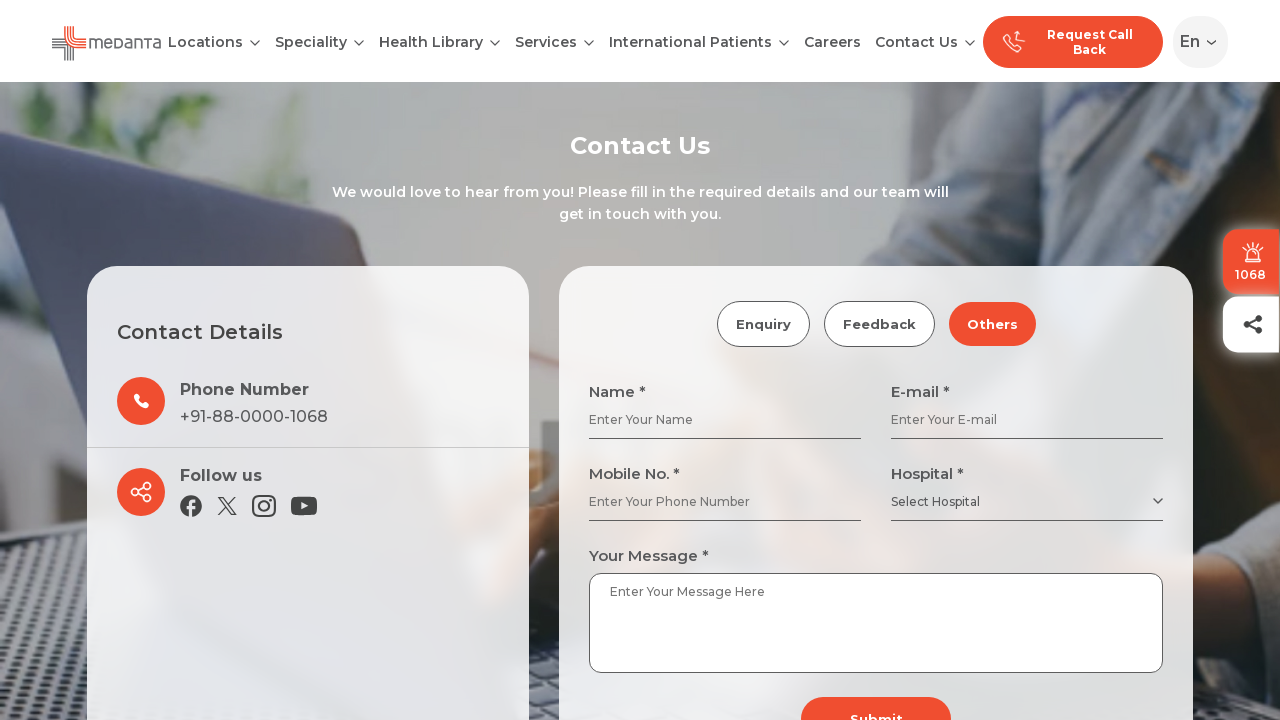

Filled name field with 'Priya Patel' on (//input[@placeholder='Enter Your Name'])[5]
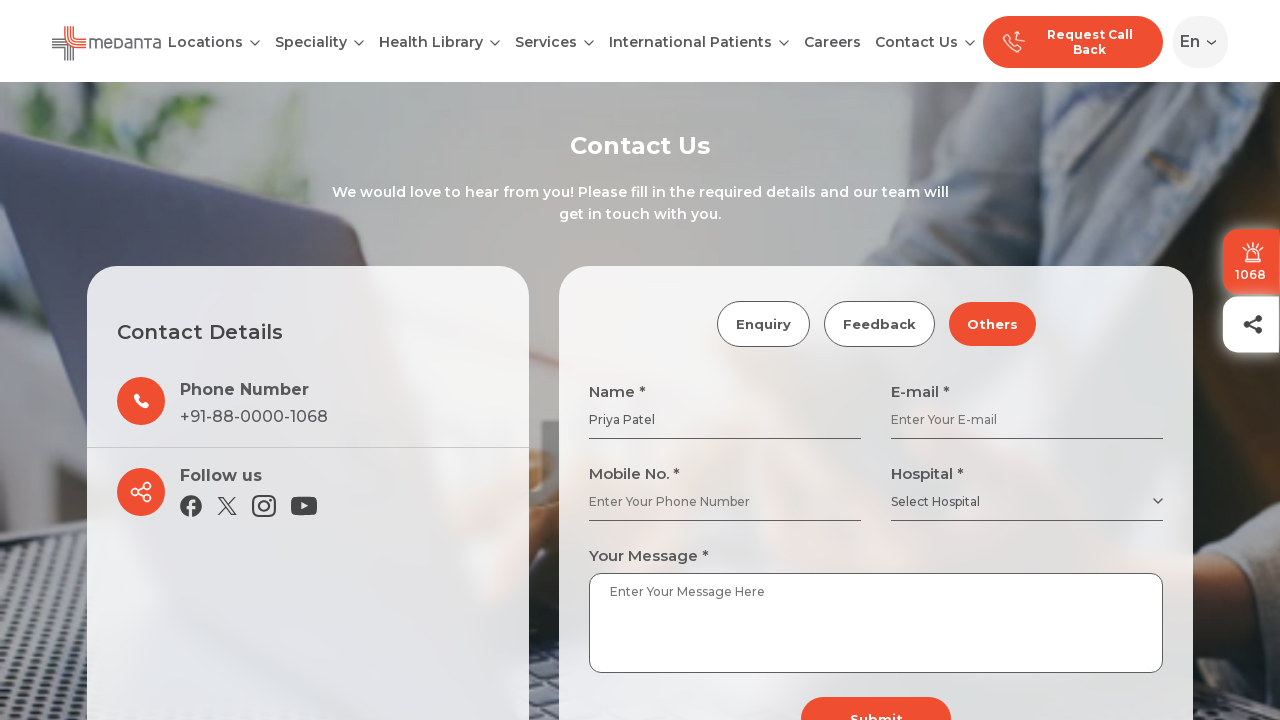

Filled email field with 'priya.patel@example.com' on (//input[@placeholder='Enter Your E-mail'])[3]
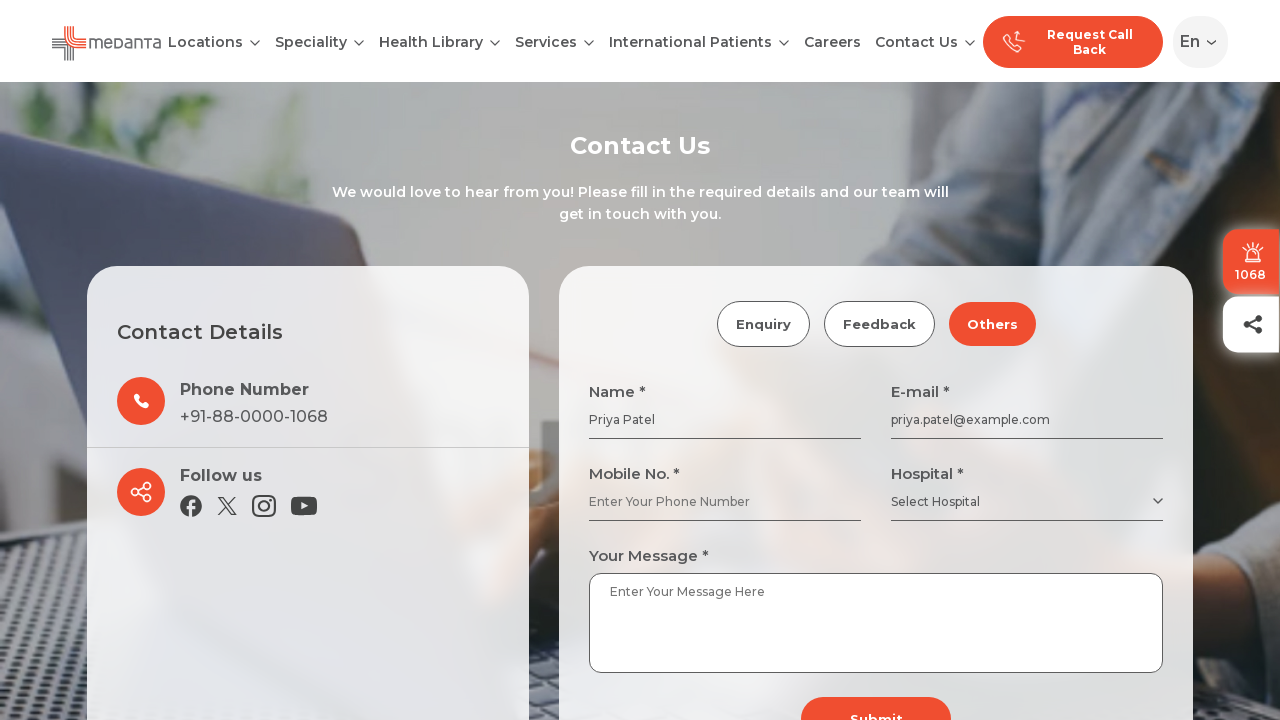

Filled phone number field with '9912345678' on (//input[@placeholder='Enter Your Phone Number'])[3]
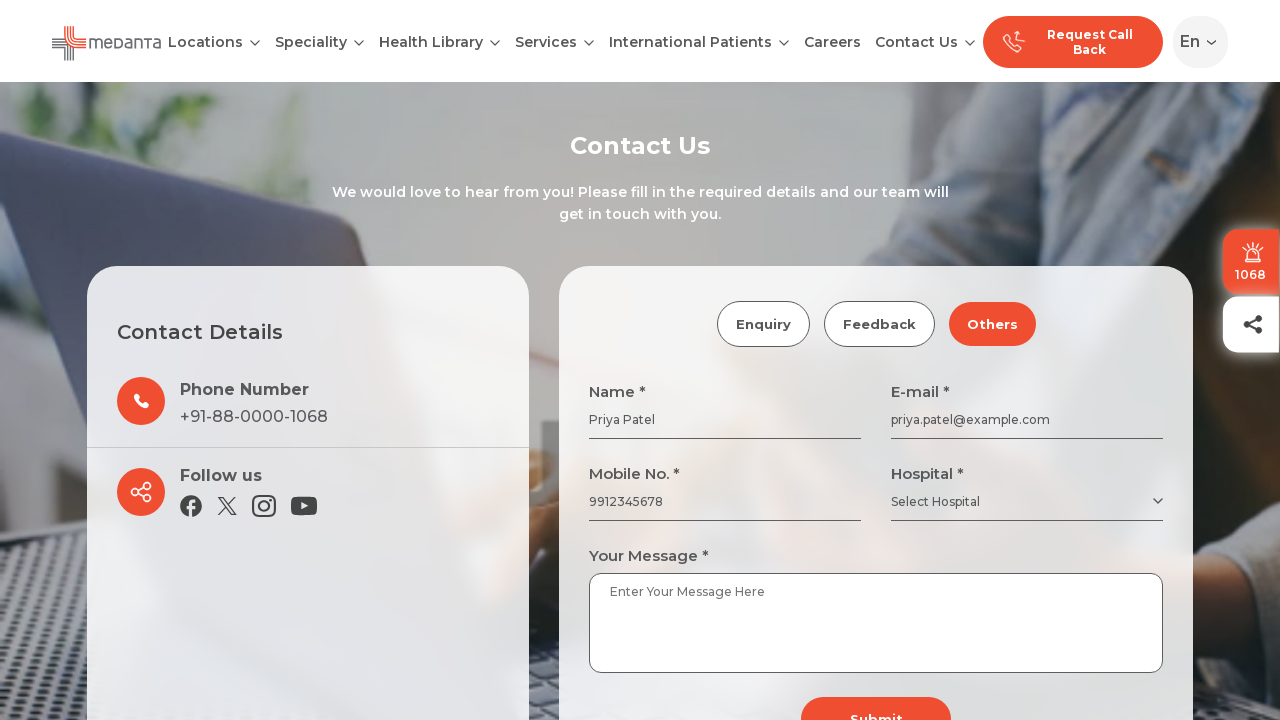

Selected hospital from dropdown (index 1) on (//select[@name='hospital'])[2]
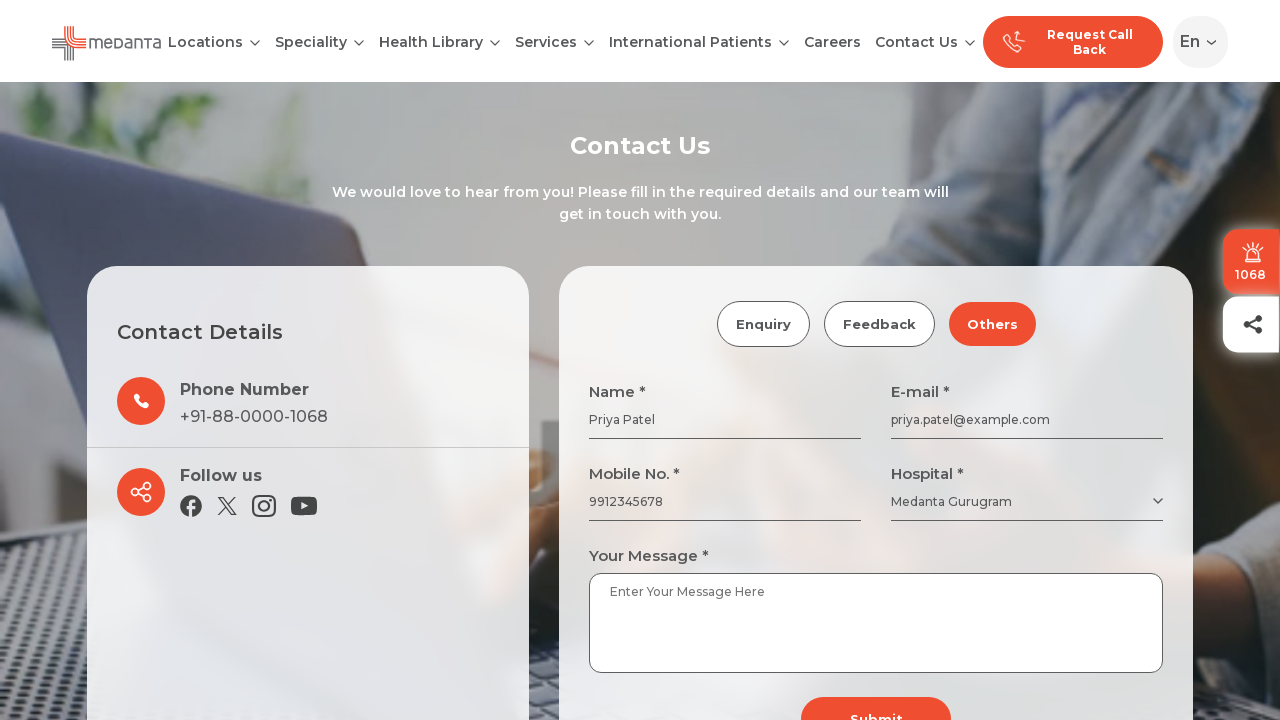

Filled message field with test message on (//textarea[@placeholder='Enter Your Message Here'])[2]
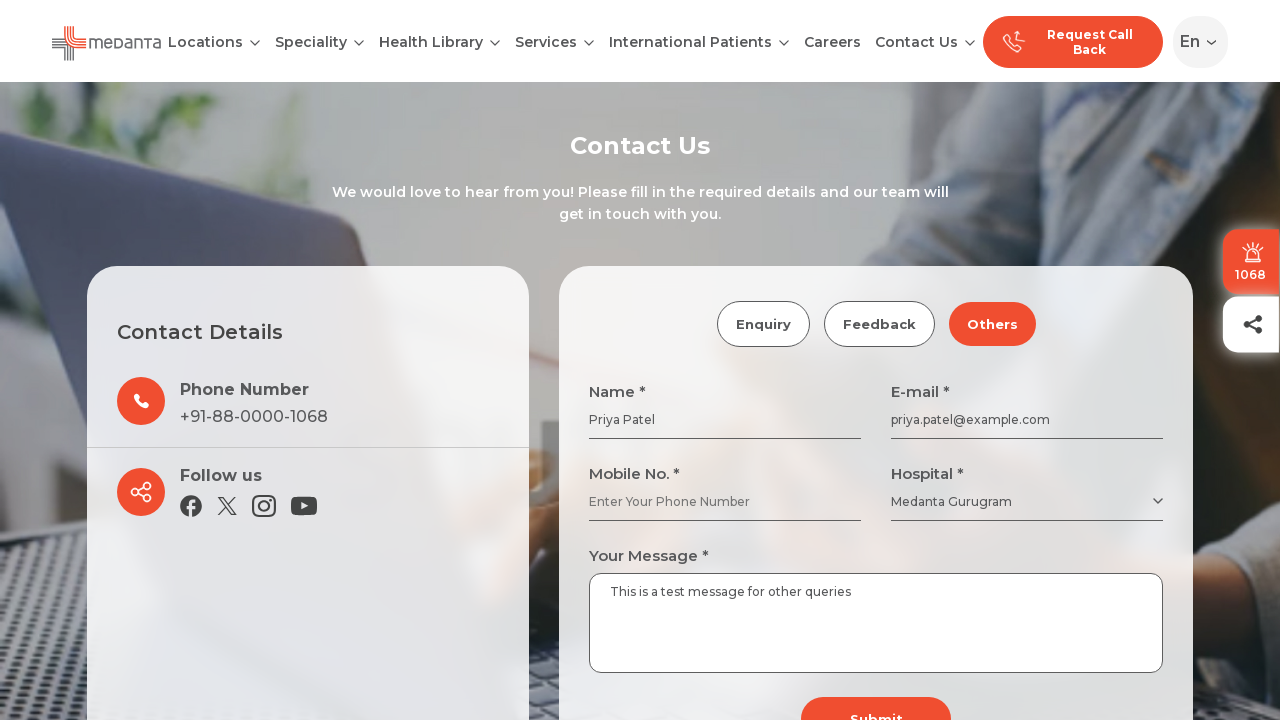

Clicked submit button to submit Others form at (876, 698) on (//button[@type='submit'])[5]
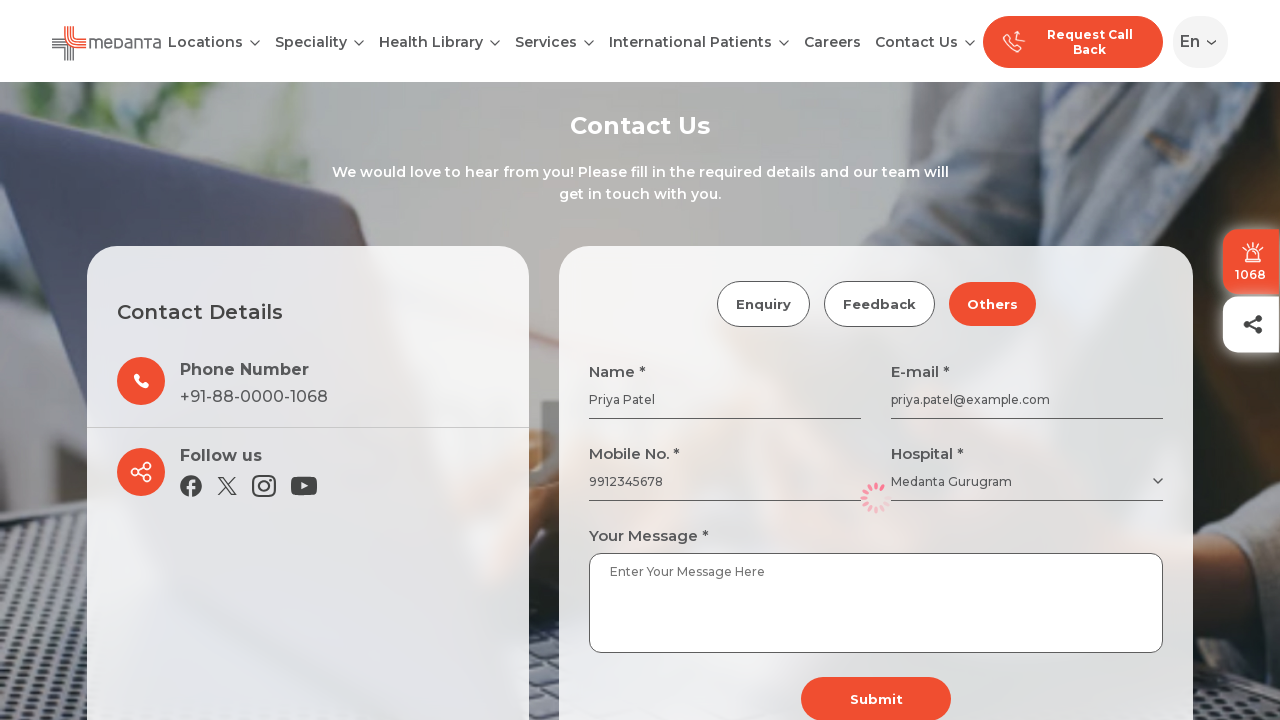

Form submission successful - thank you message displayed
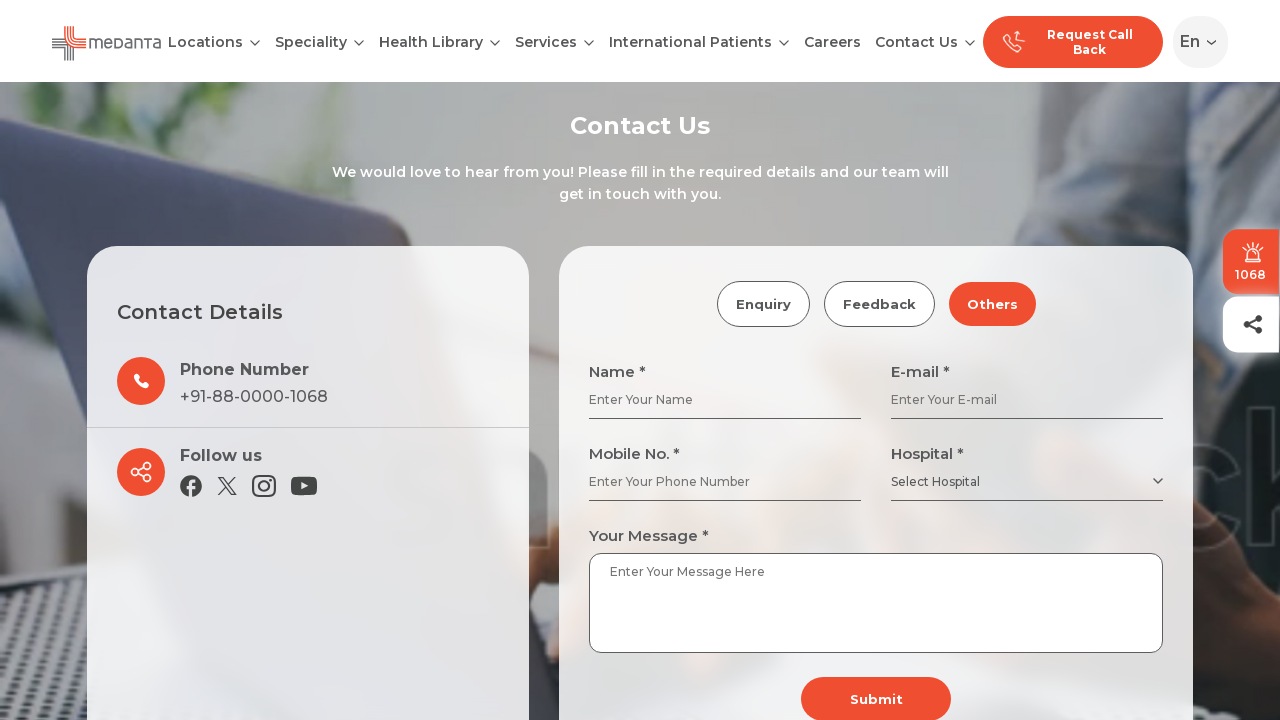

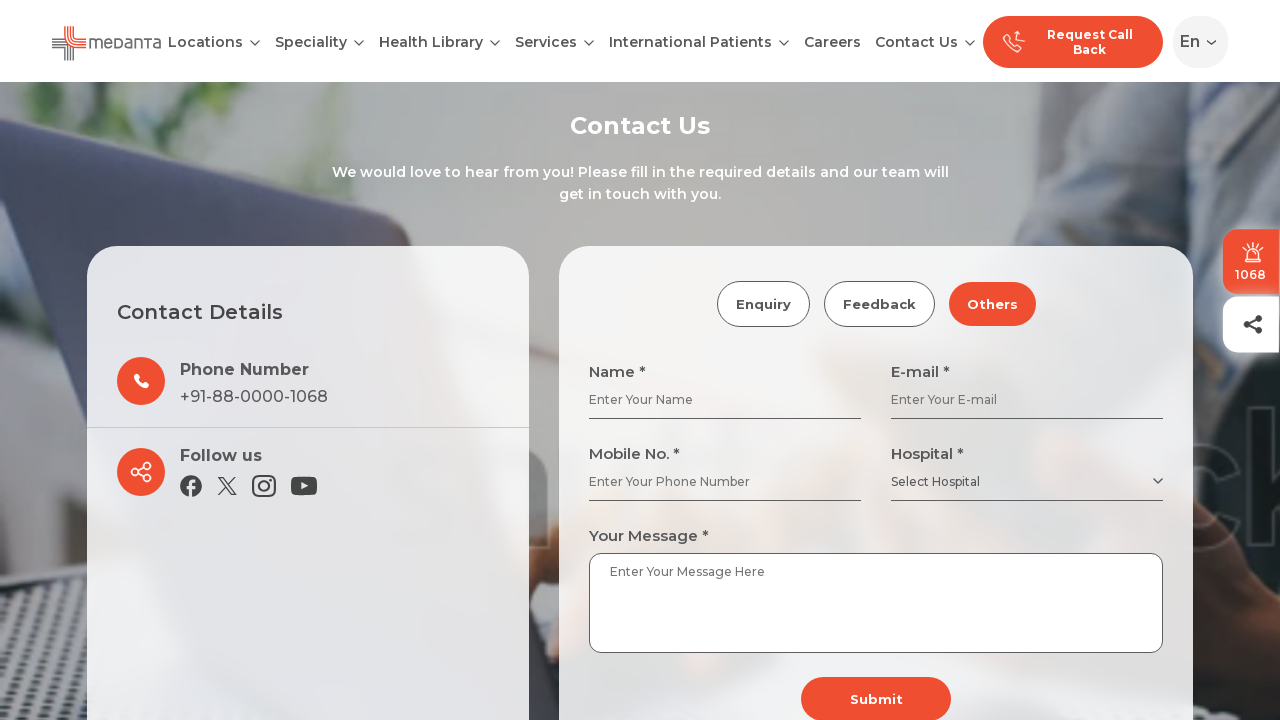